Tests alert handling by clicking a button that triggers a delayed alert and then accepting it

Starting URL: https://demoqa.com/alerts

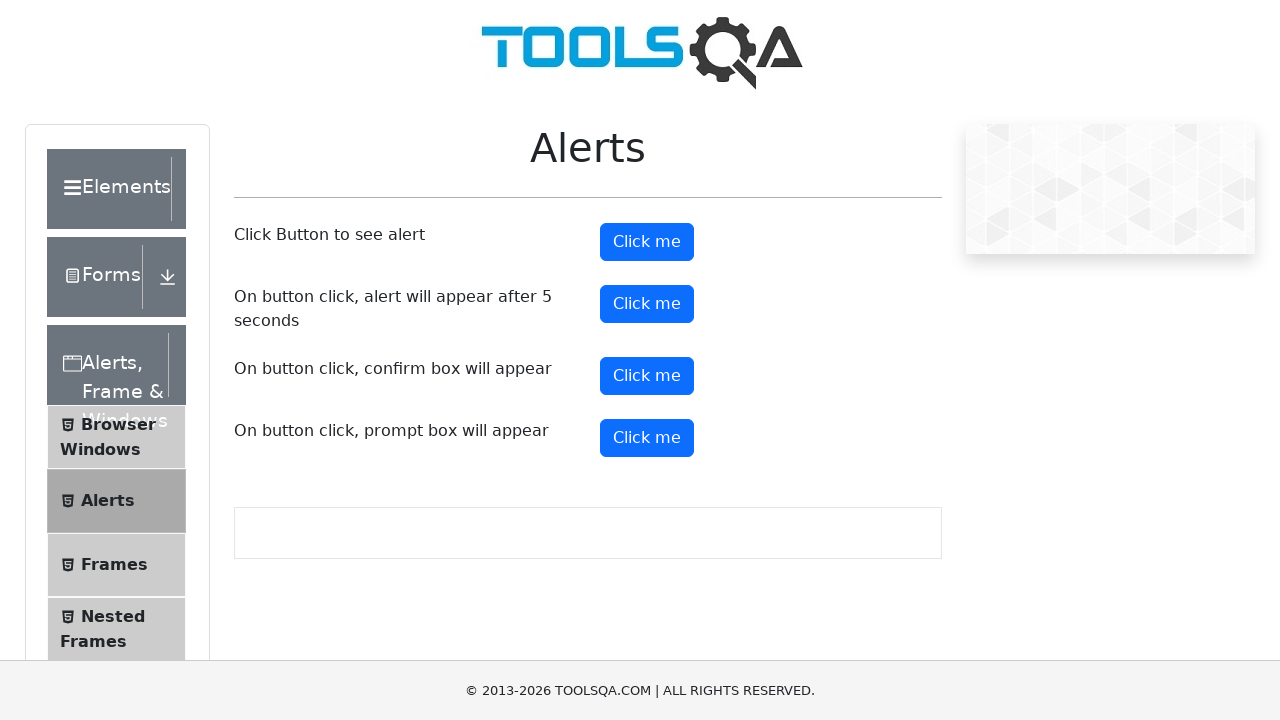

Clicked the timer alert button to trigger delayed alert at (647, 304) on #timerAlertButton
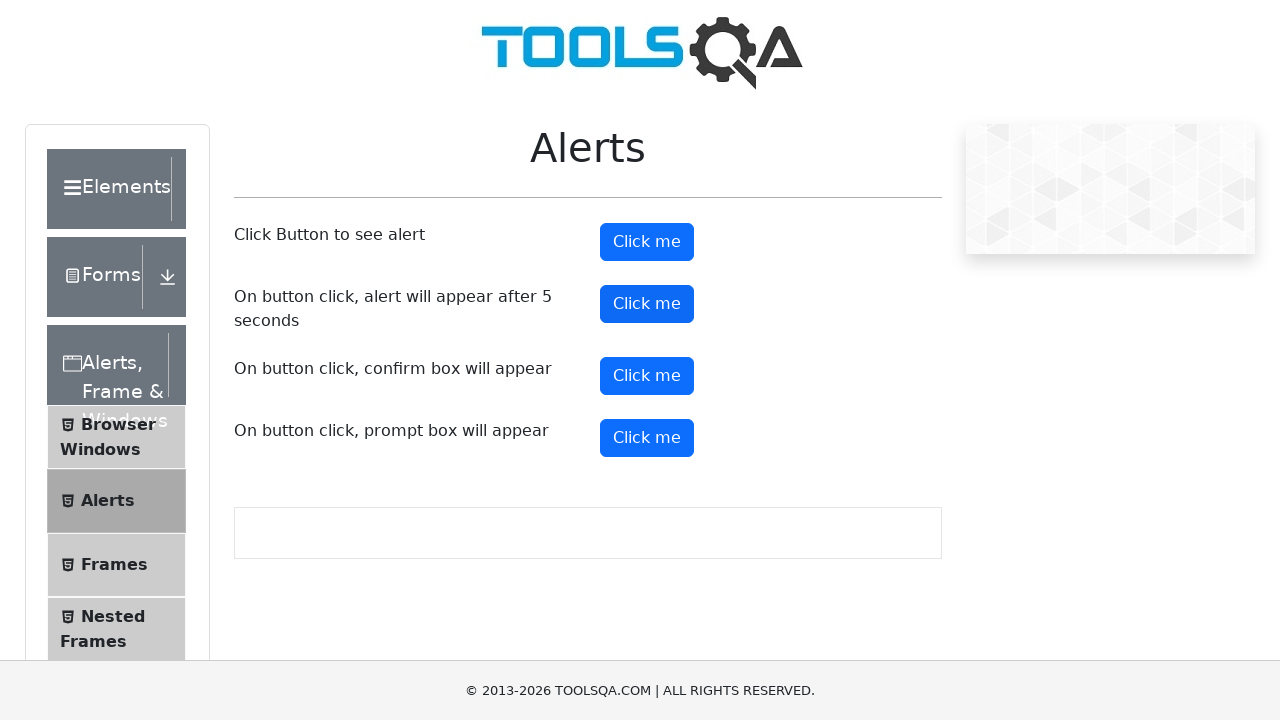

Set up dialog handler to accept the alert when it appears
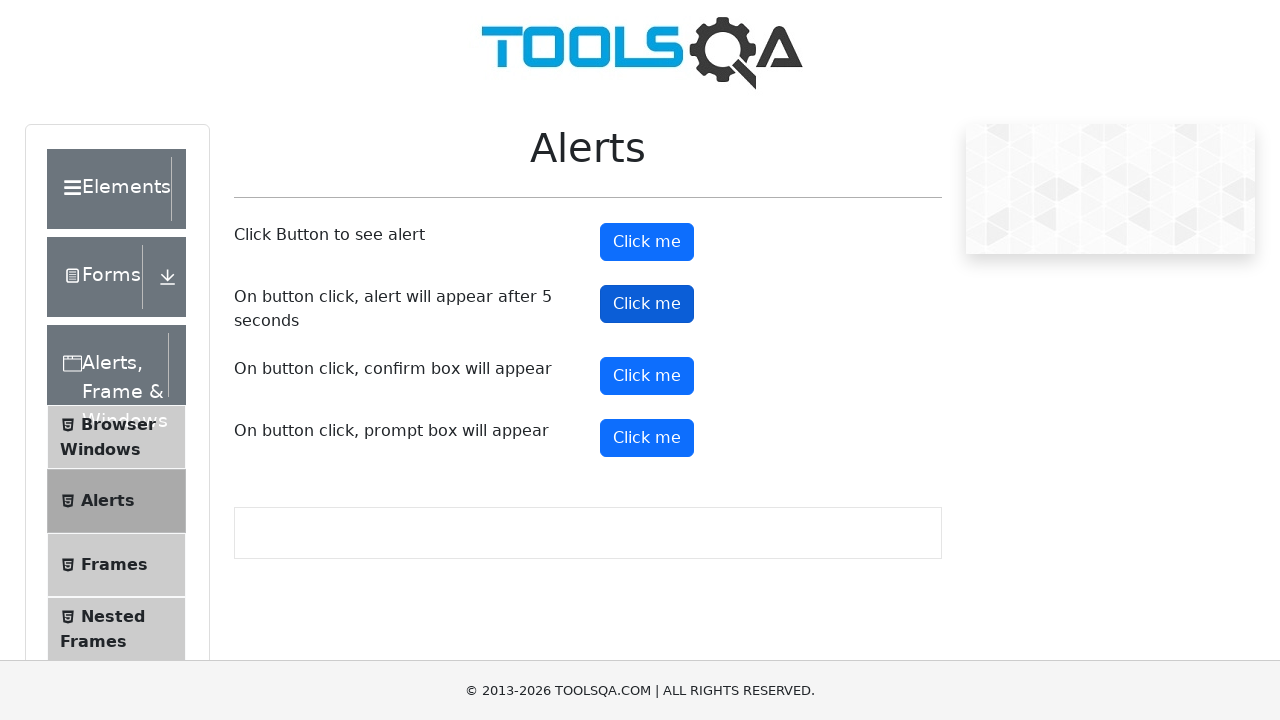

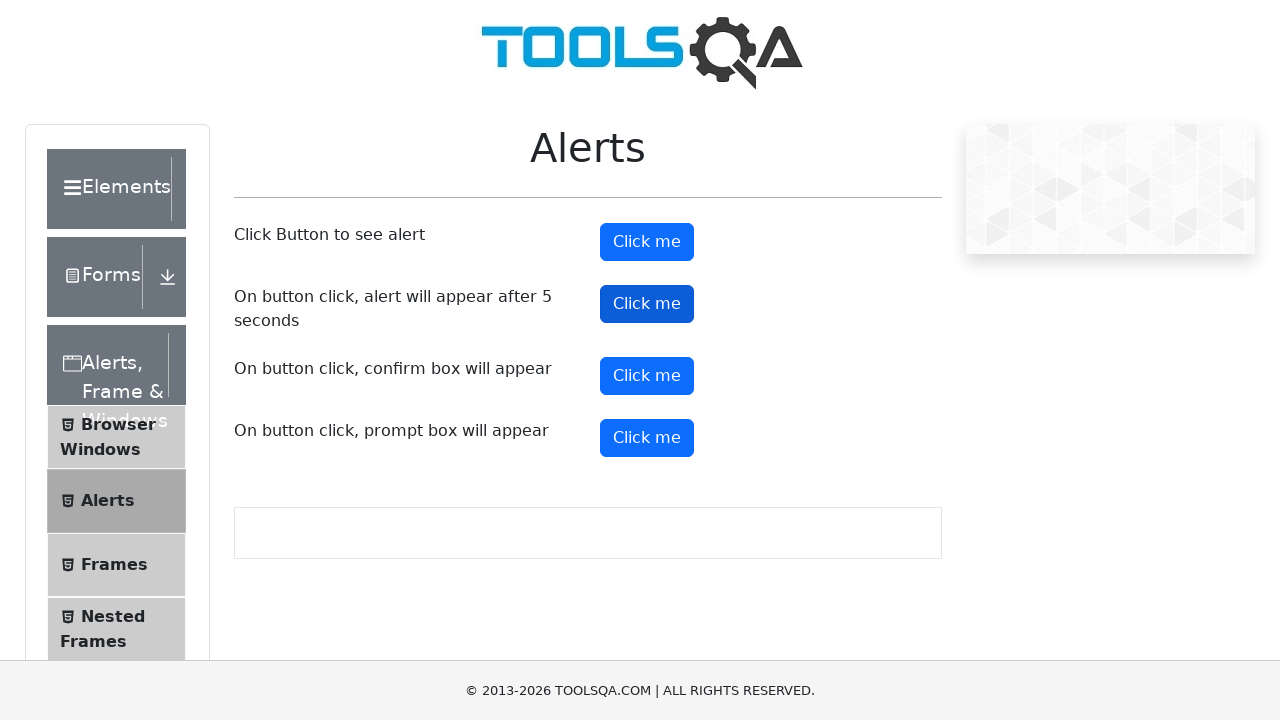